Tests multi-selection functionality by selecting random items while holding Ctrl key

Starting URL: https://automationfc.github.io/jquery-selectable/

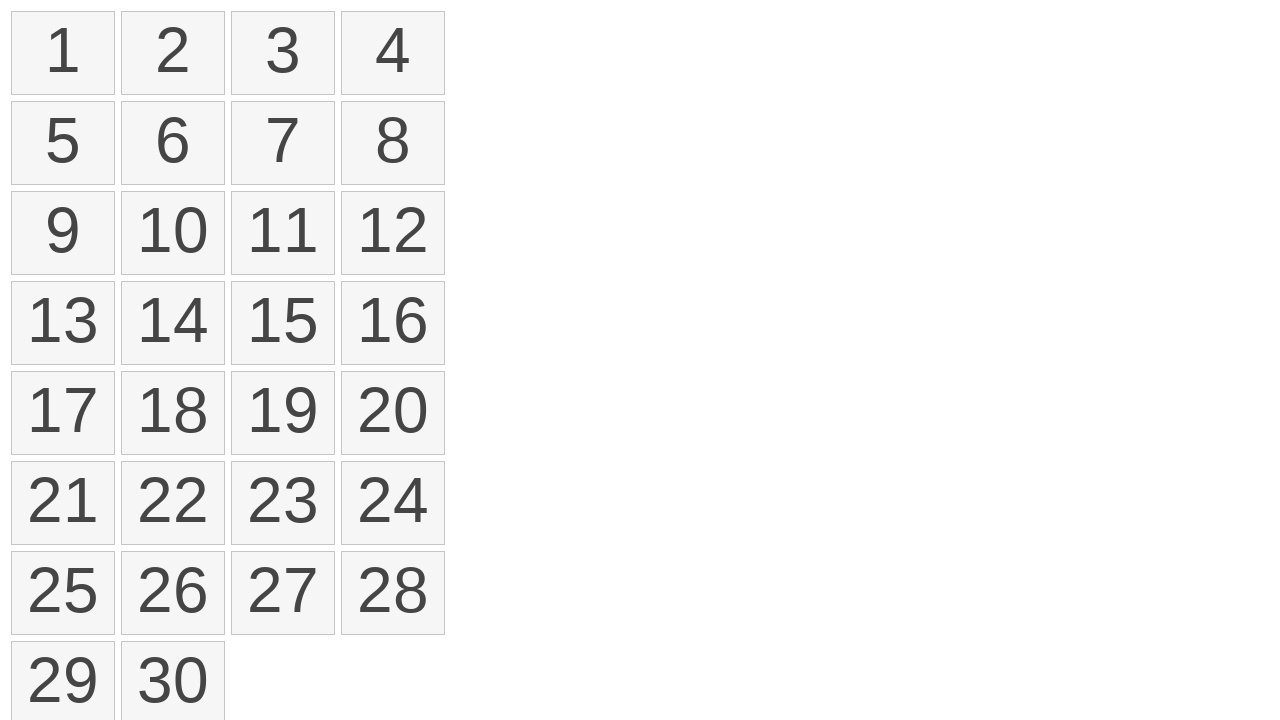

Clicked first item (index 0) while holding Ctrl key at (63, 53) on xpath=//ol/li >> nth=0
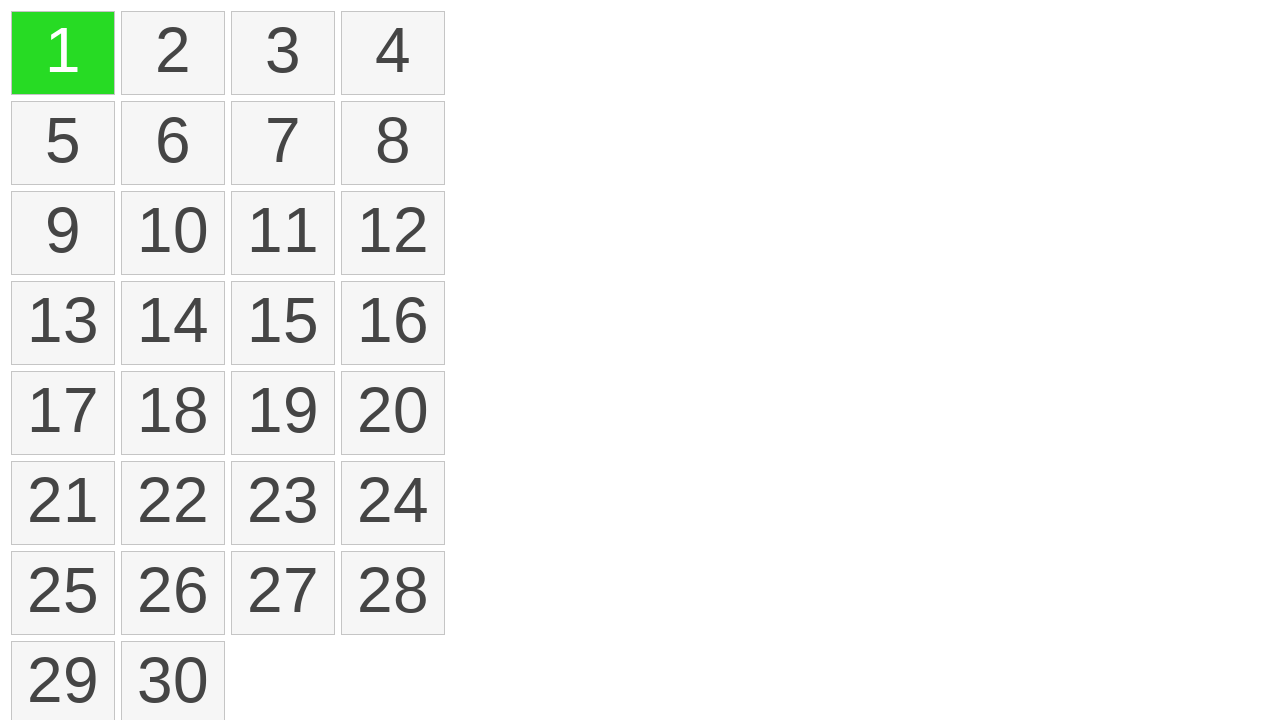

Clicked third item (index 2) while holding Ctrl key at (283, 53) on xpath=//ol/li >> nth=2
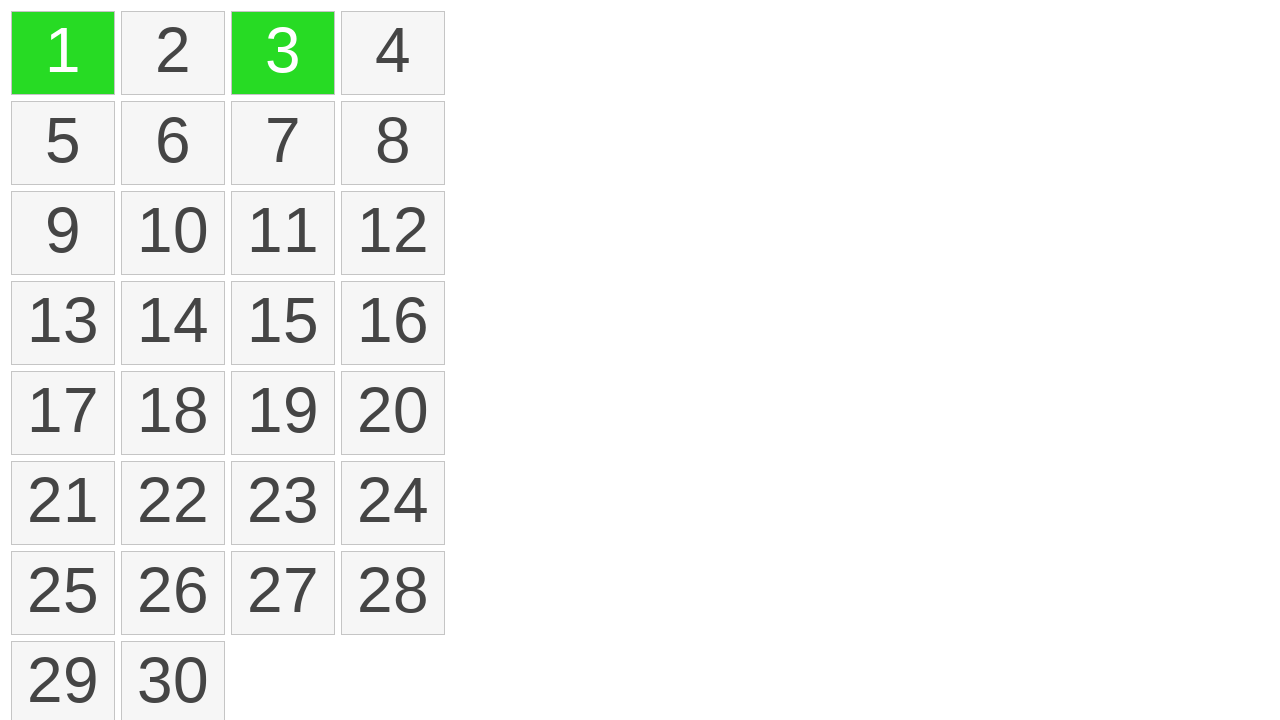

Clicked sixth item (index 5) while holding Ctrl key at (173, 143) on xpath=//ol/li >> nth=5
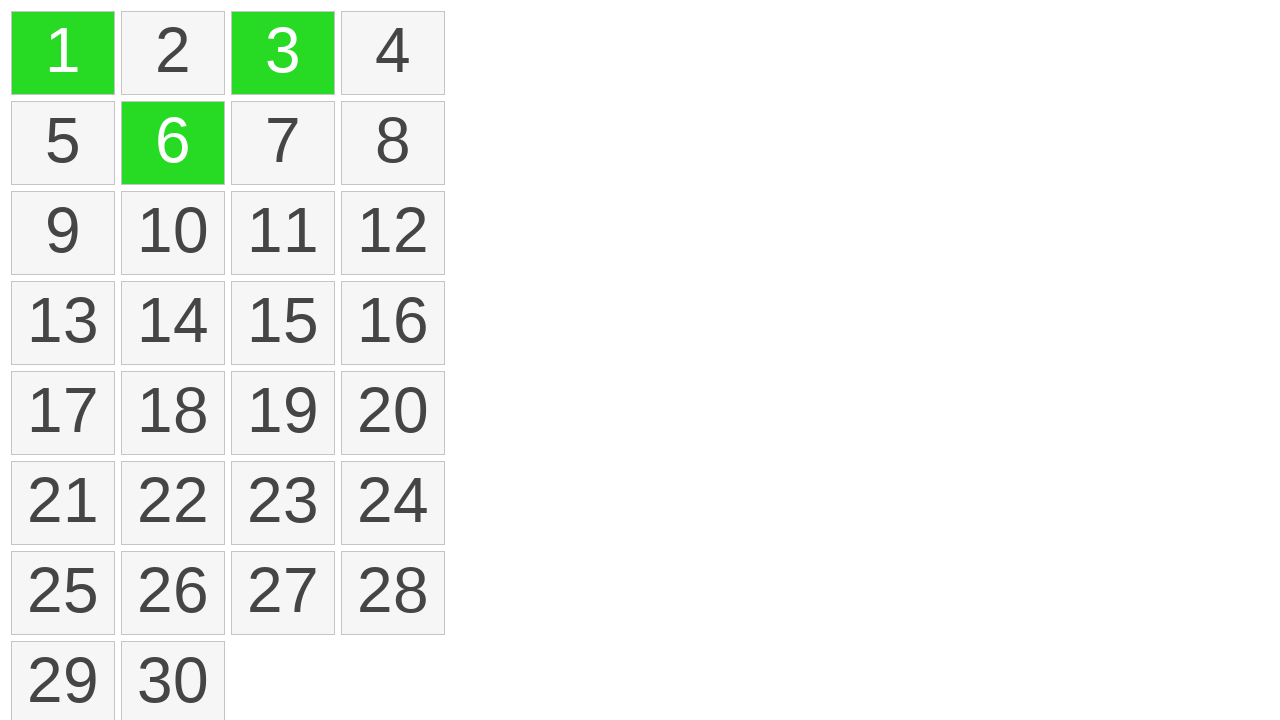

Clicked eleventh item (index 10) while holding Ctrl key at (283, 233) on xpath=//ol/li >> nth=10
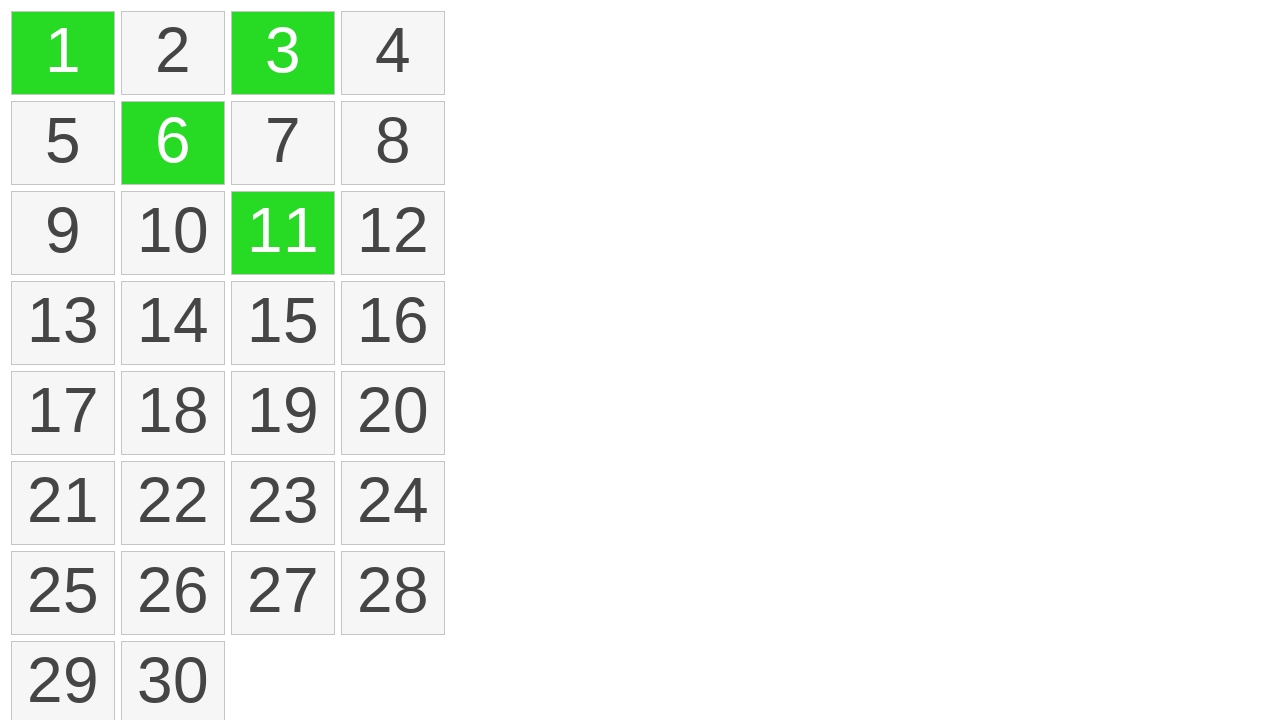

Located all selected items with class 'ui-selected'
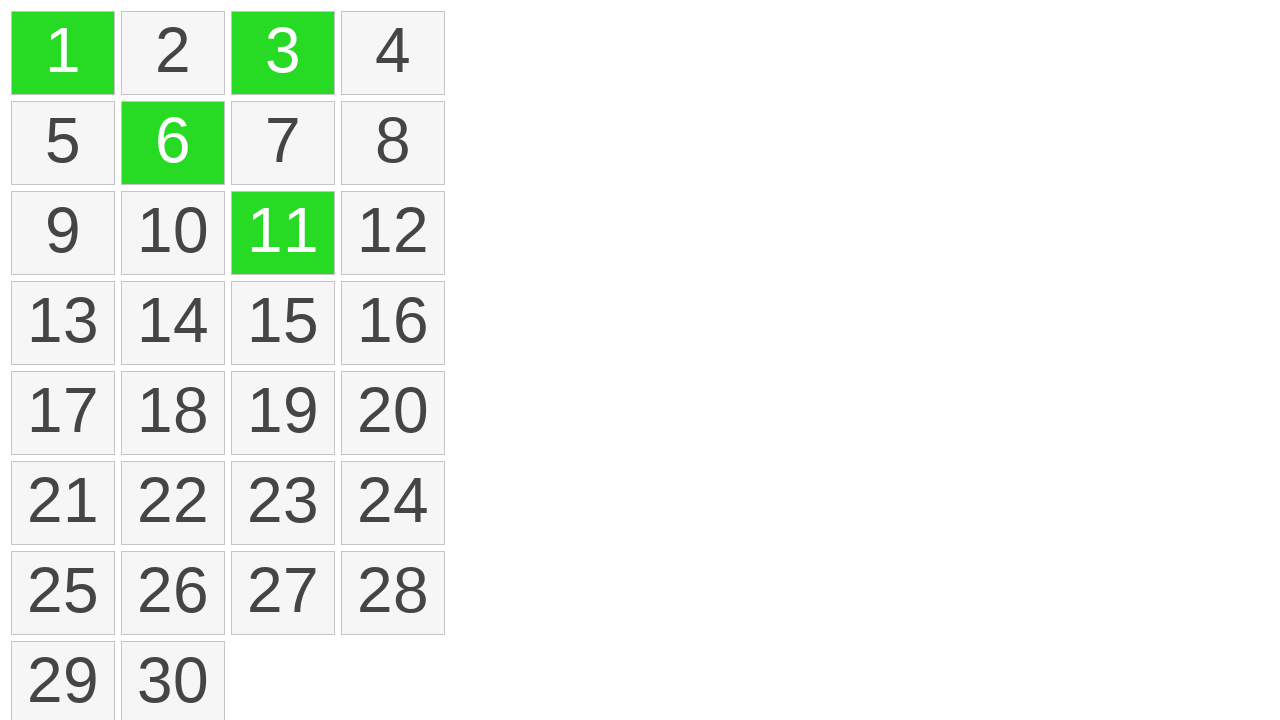

Verified that exactly 4 items are selected
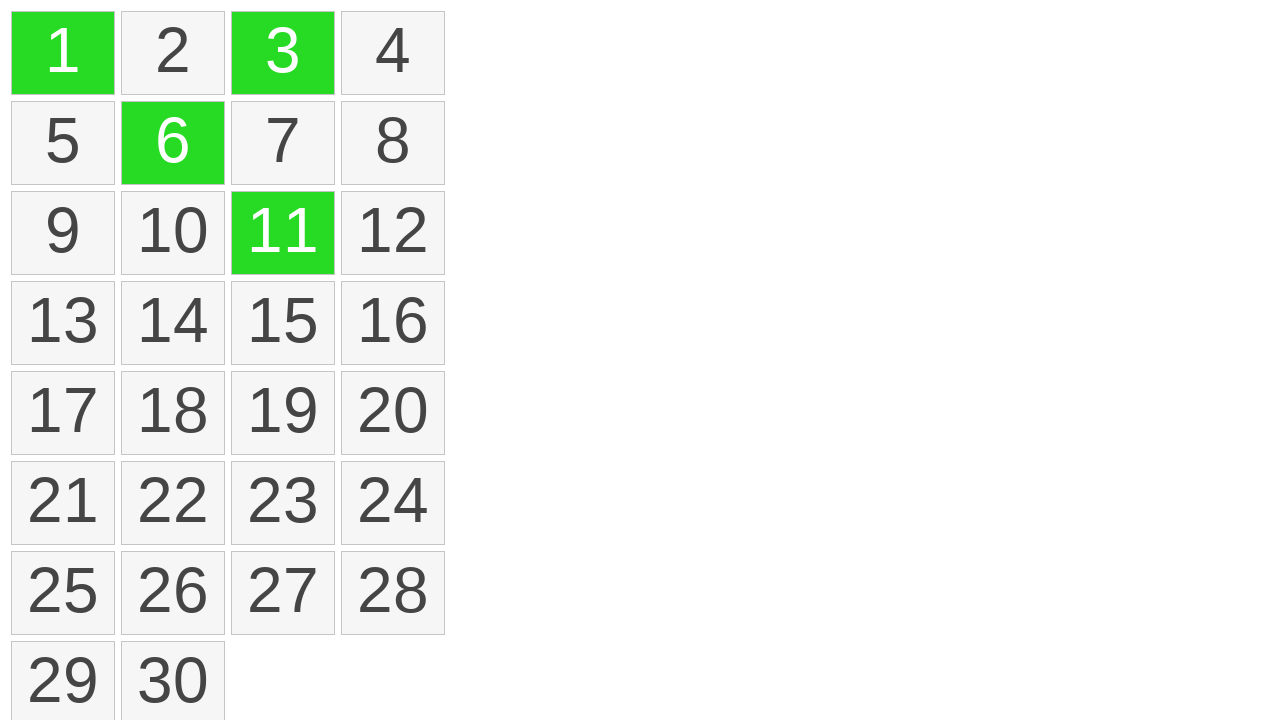

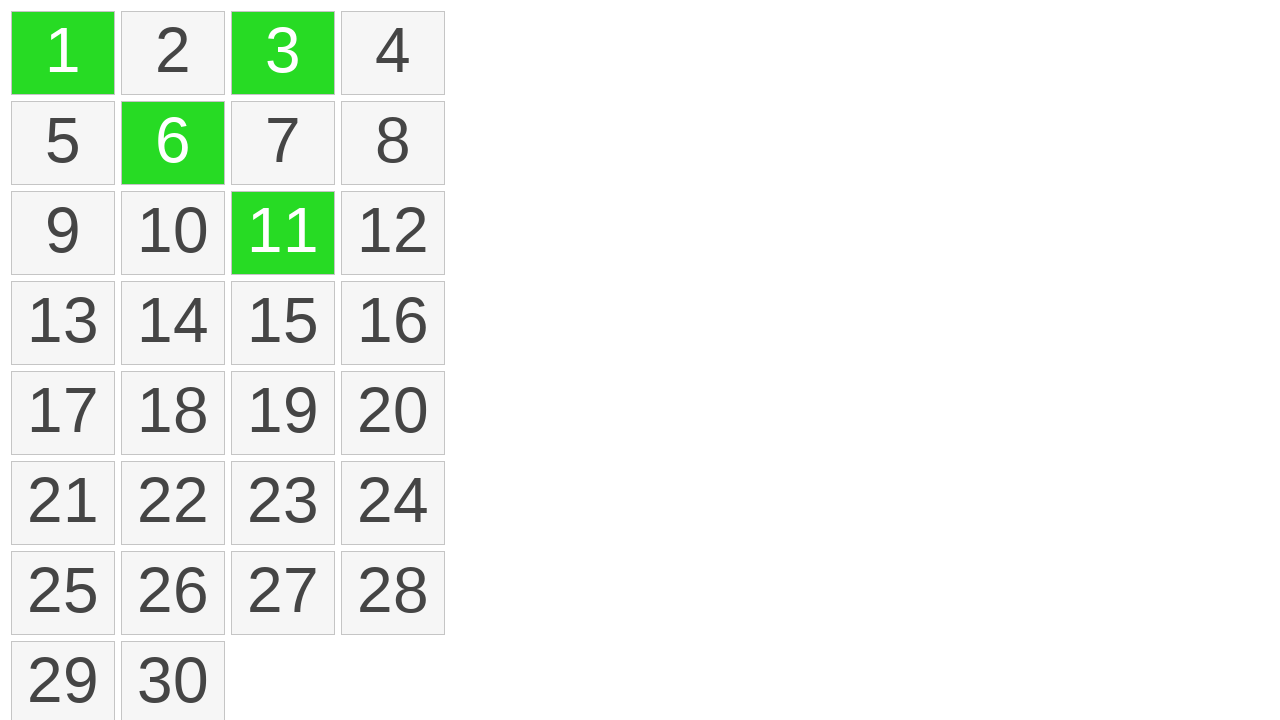